Navigates to the Omayo blog site and fills text into a textarea field

Starting URL: https://omayo.blogspot.com/

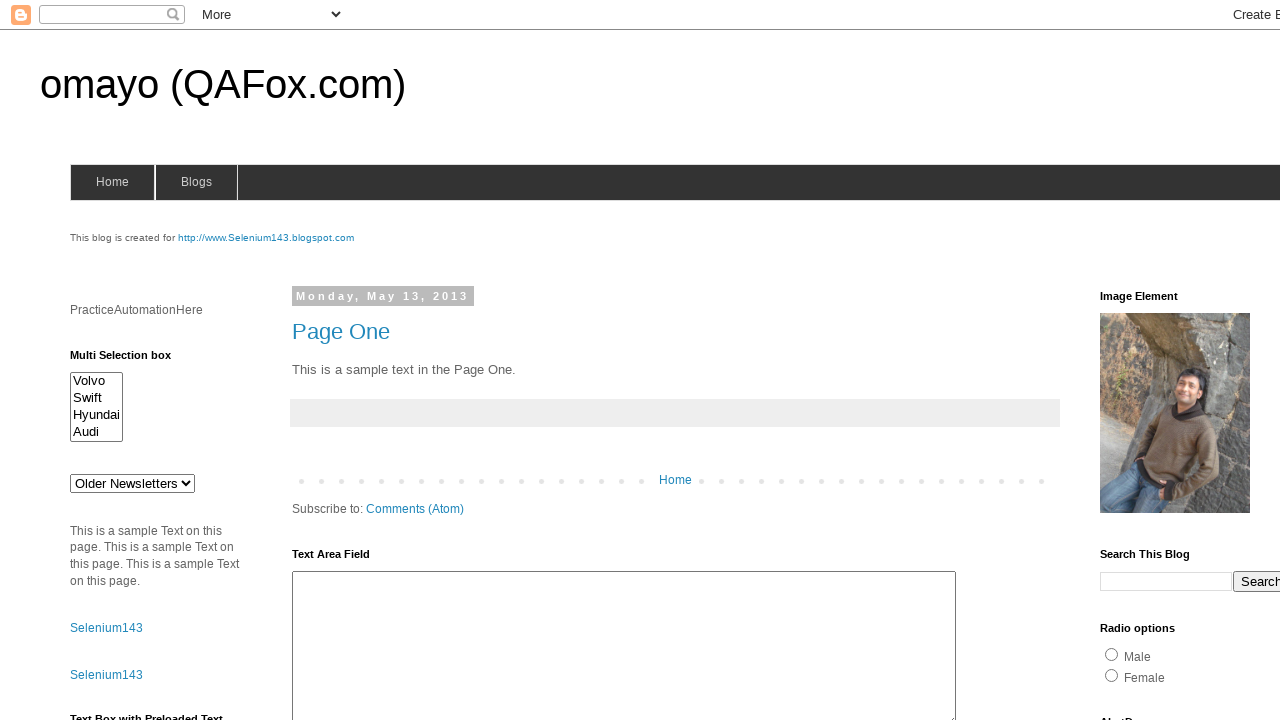

Filled textarea field with 'Arun Motoori' on #ta1
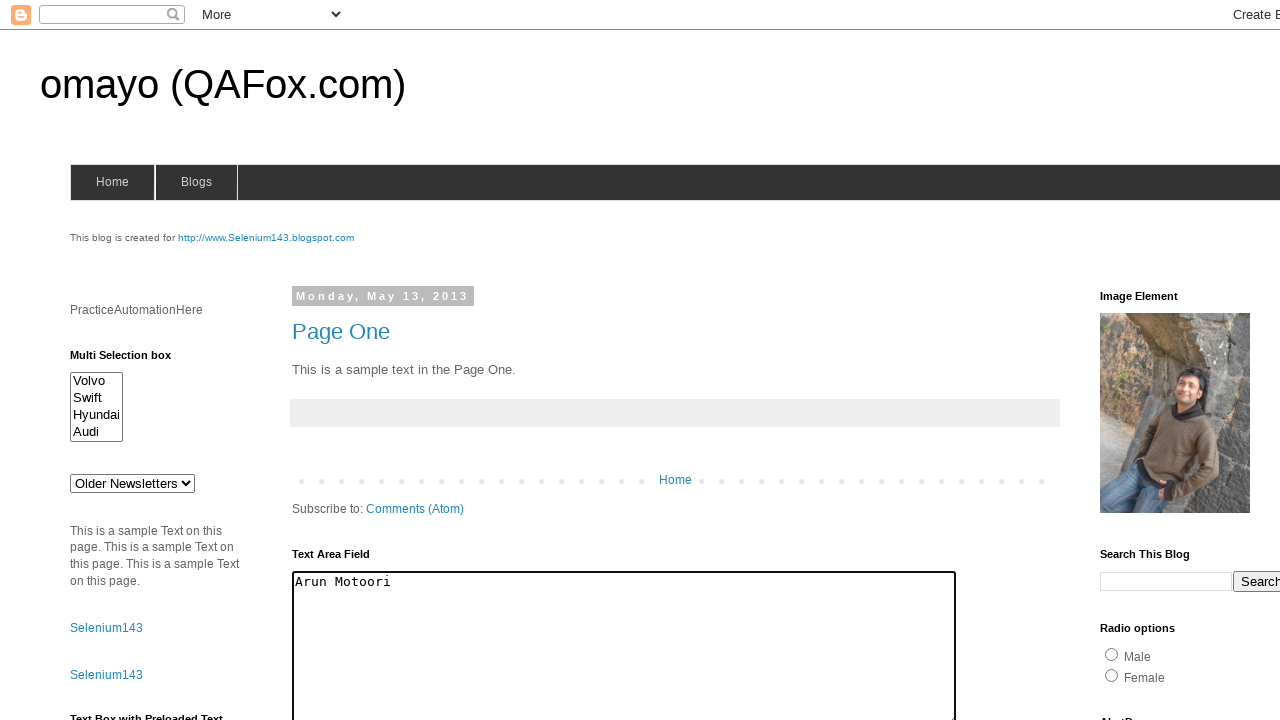

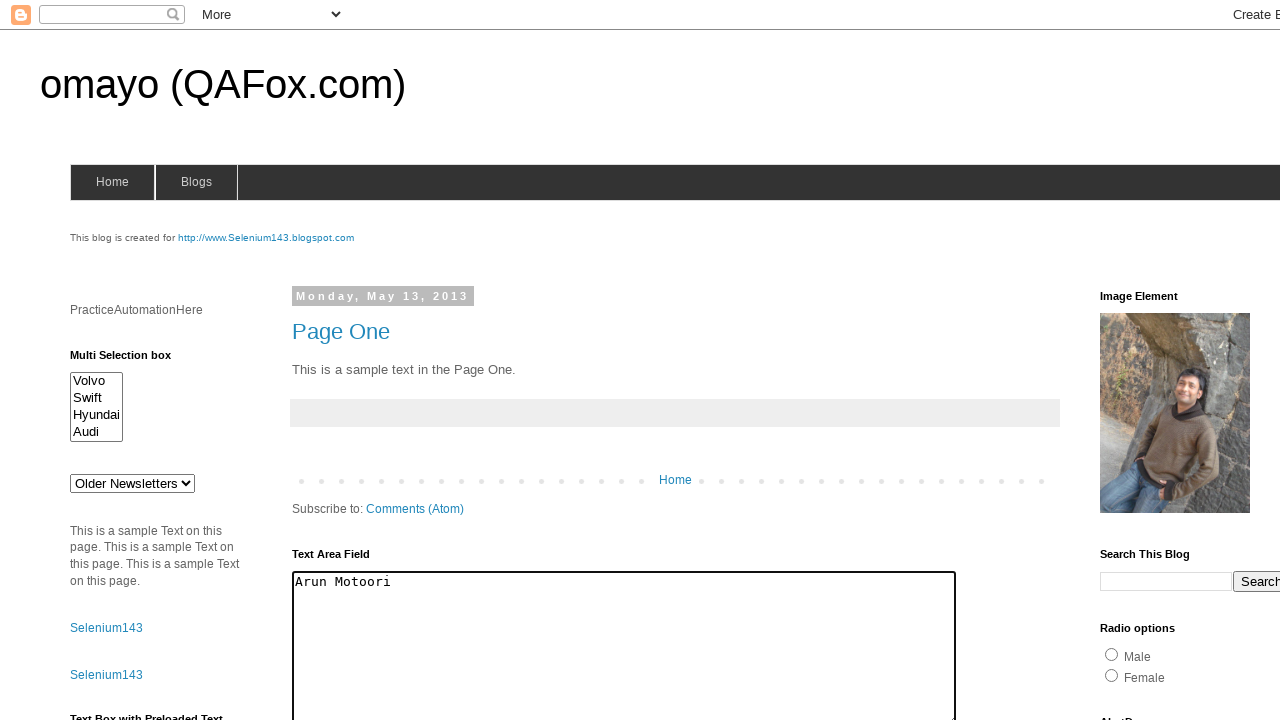